Clicks a checkbox to check it, verifies it's checked, then unchecks it and verifies it's unchecked

Starting URL: https://rahulshettyacademy.com/AutomationPractice/

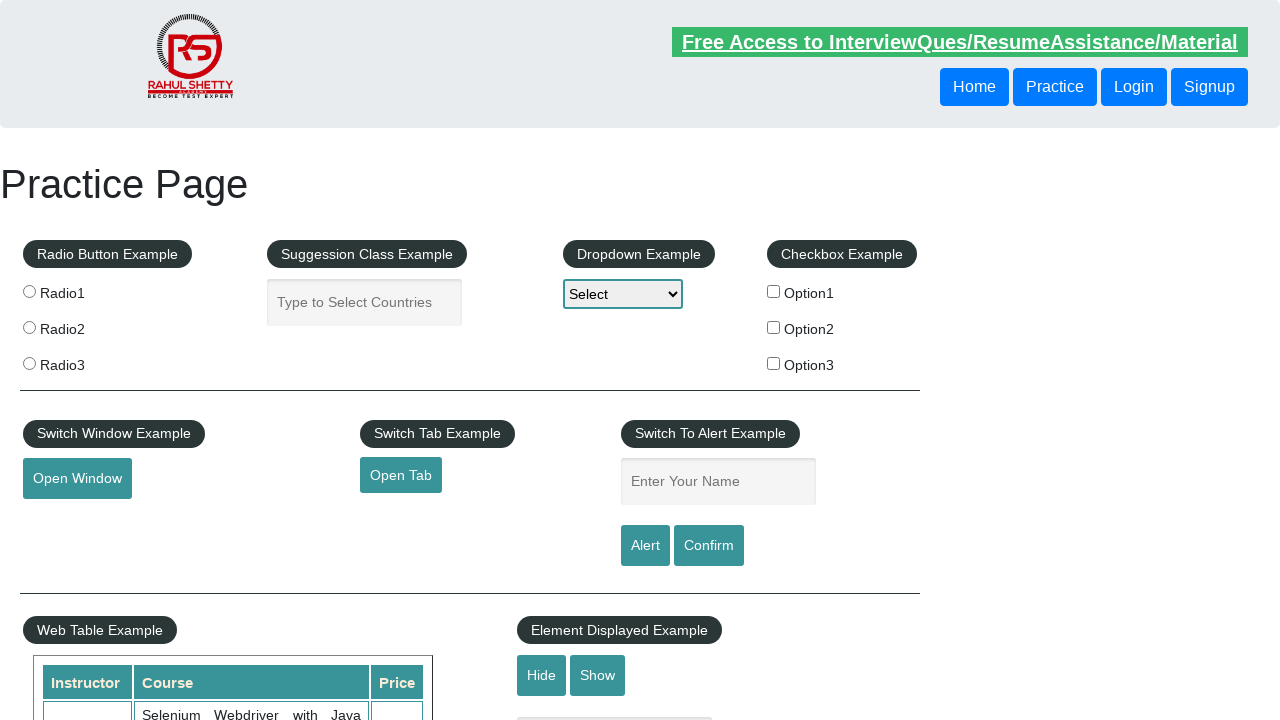

Navigated to AutomationPractice page
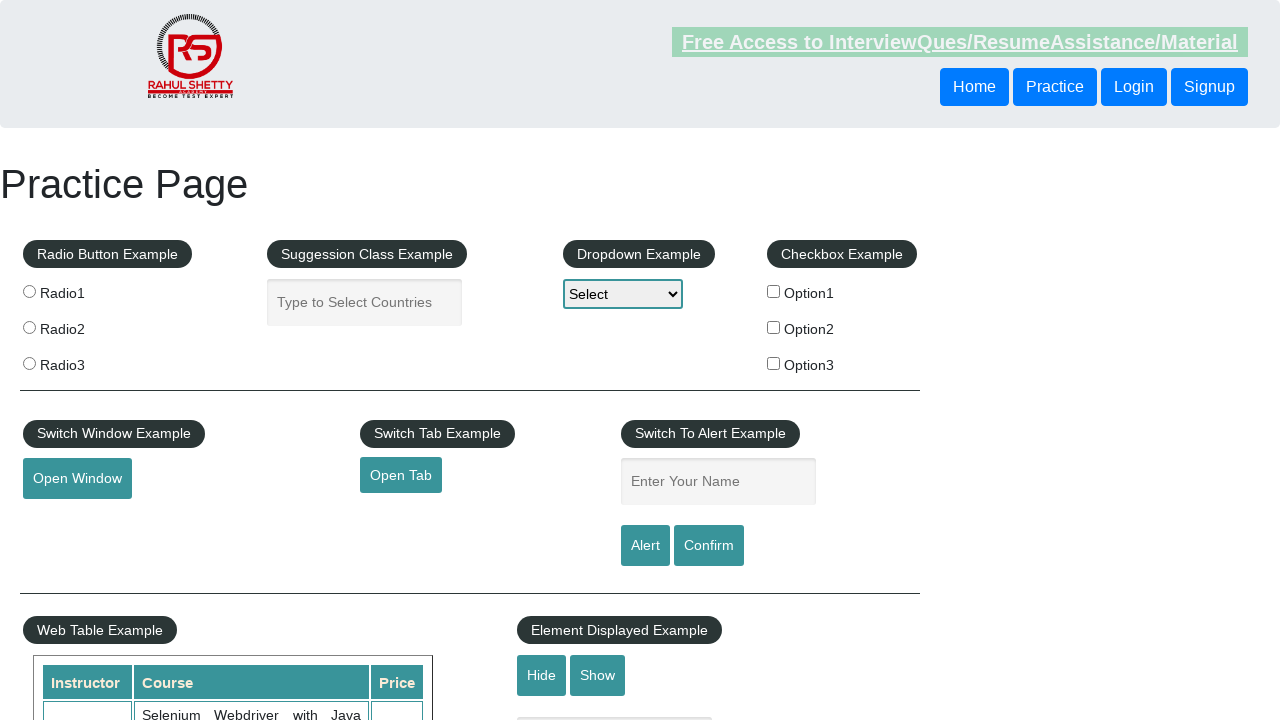

Clicked checkbox #checkBoxOption1 to check it at (774, 291) on #checkBoxOption1
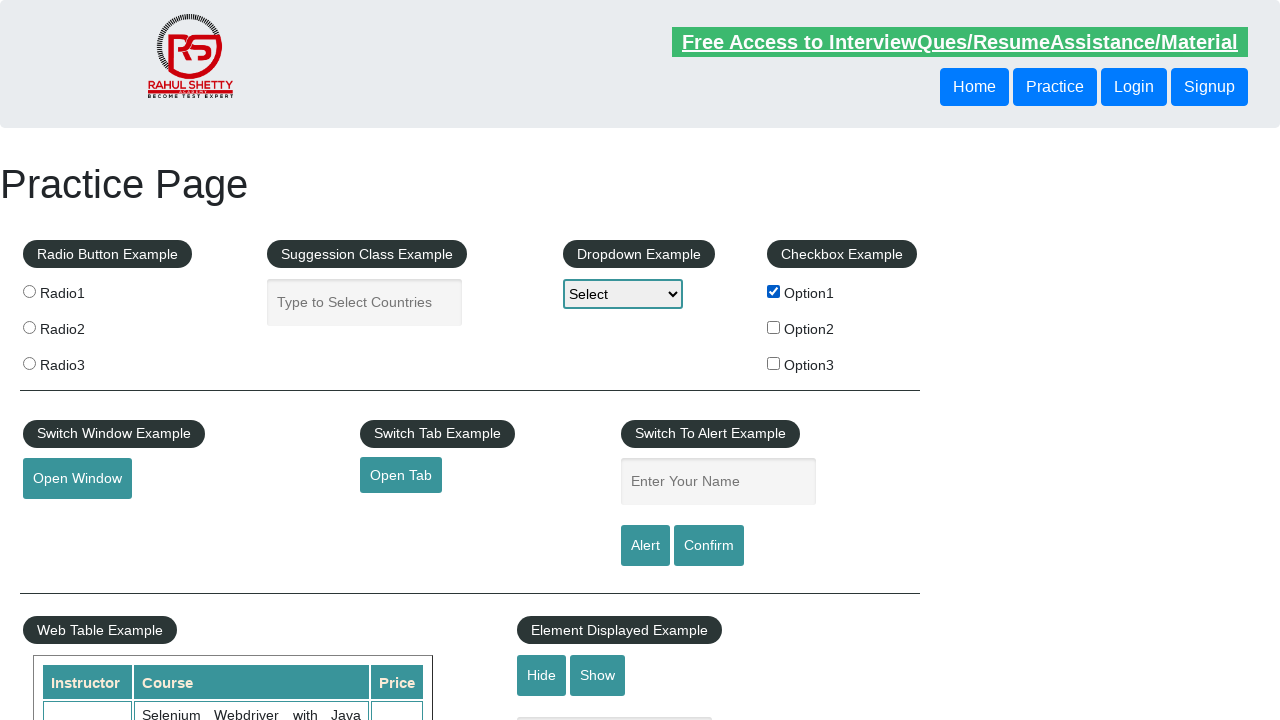

Verified that checkbox #checkBoxOption1 is checked
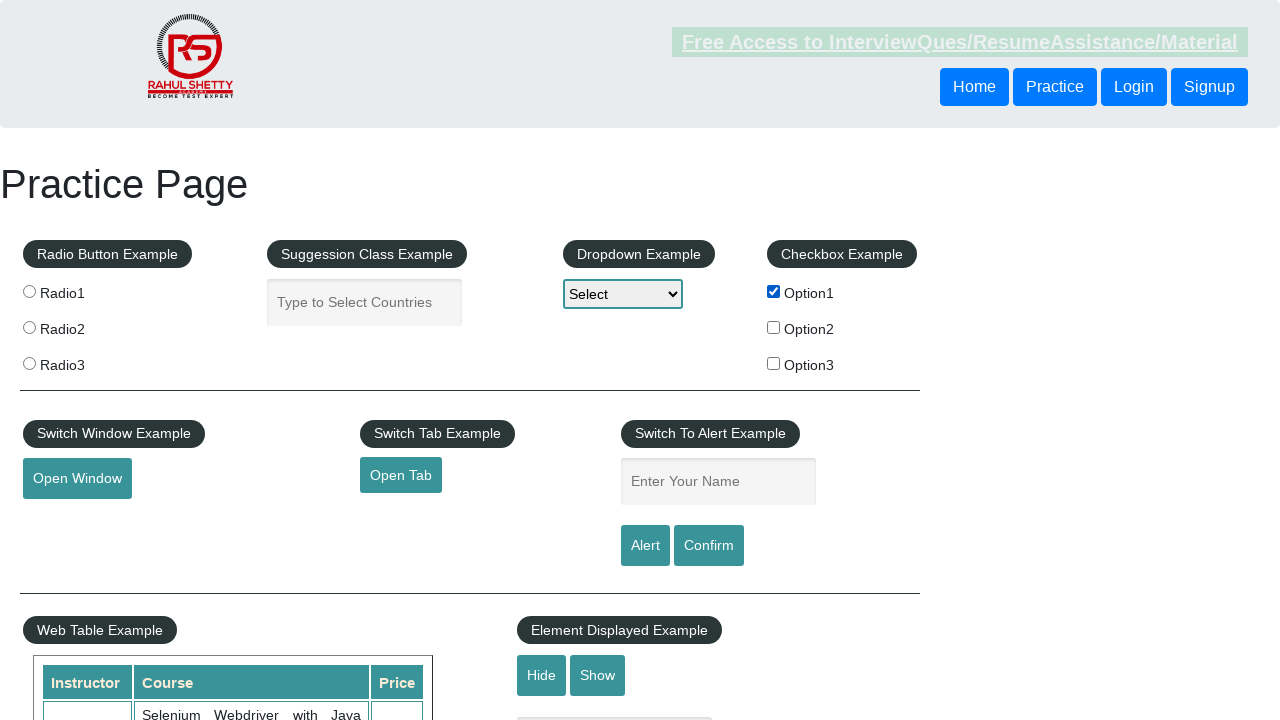

Clicked checkbox #checkBoxOption1 to uncheck it at (774, 291) on #checkBoxOption1
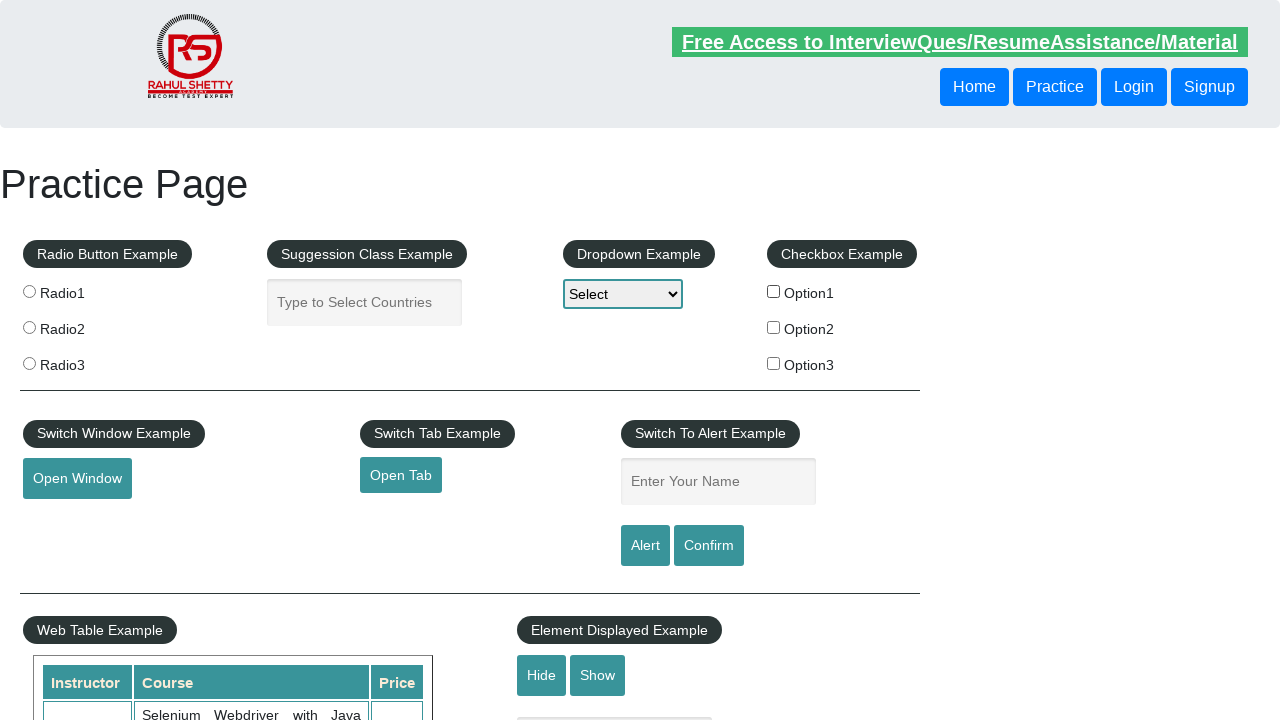

Verified that checkbox #checkBoxOption1 is unchecked
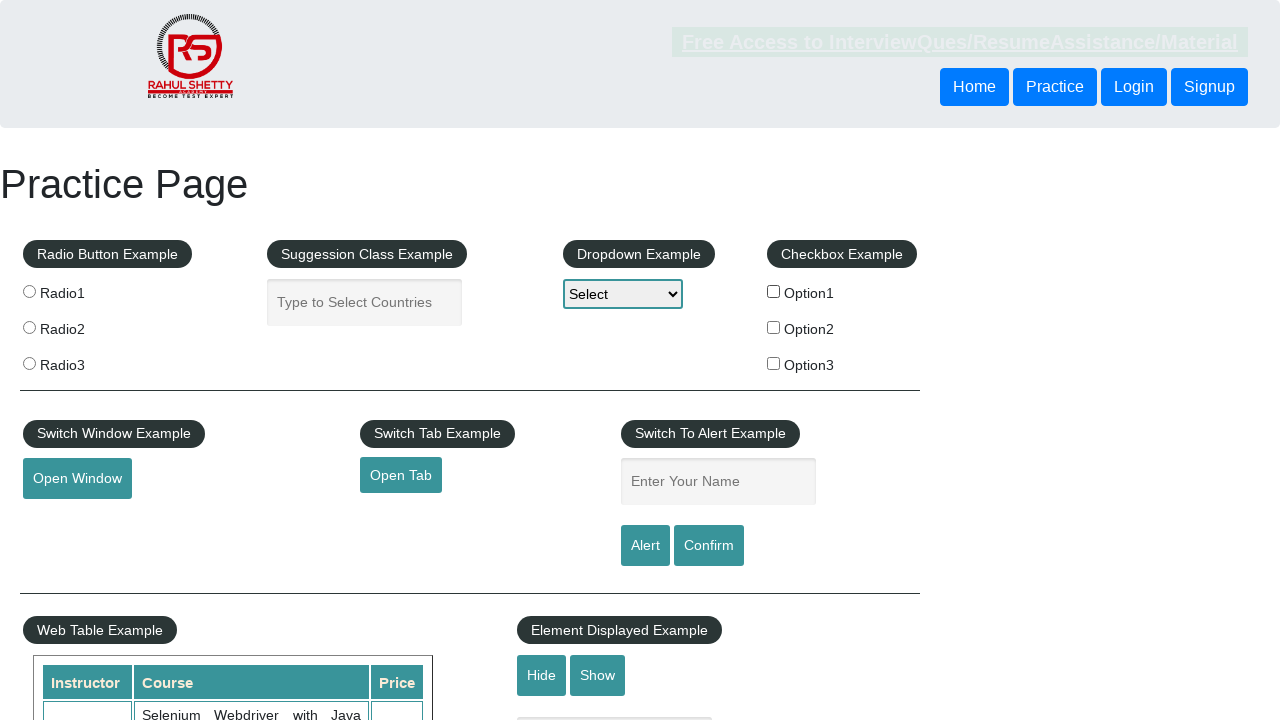

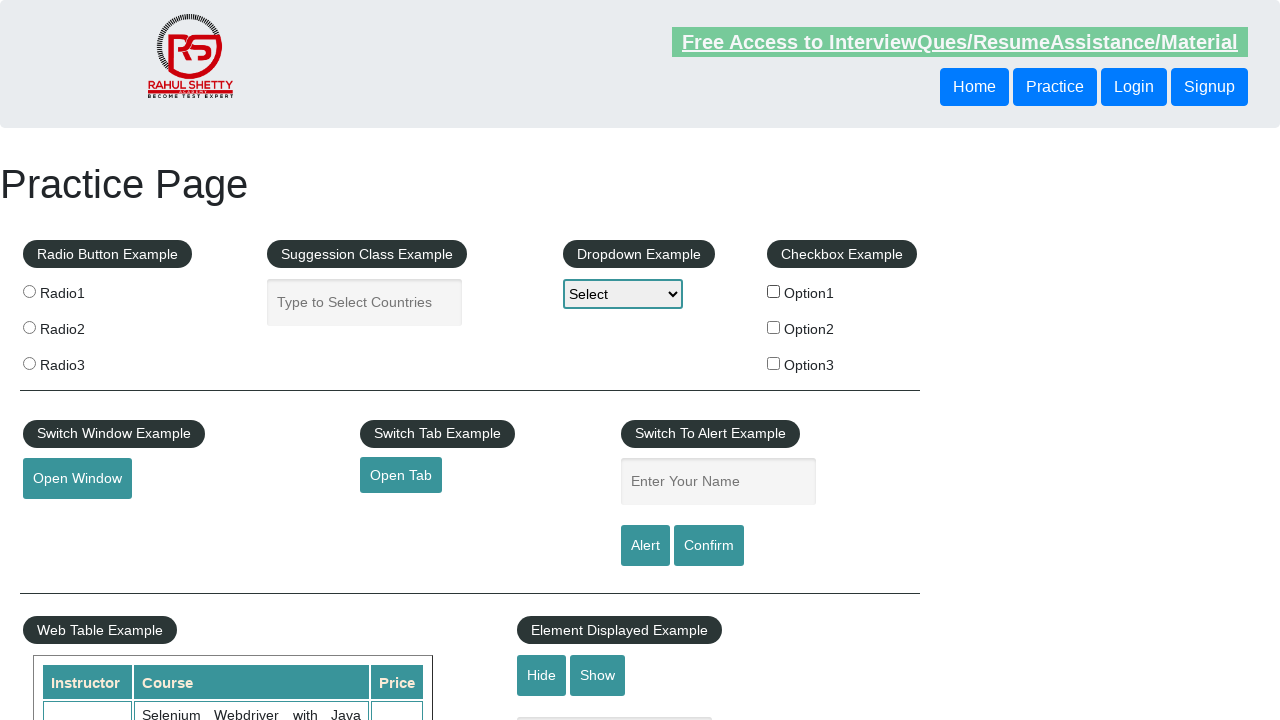